Tests a to-do list application by adding multiple tasks, marking the third task as complete, verifying the task text, and removing the third task.

Starting URL: https://training-support.net/webelements/todo-list

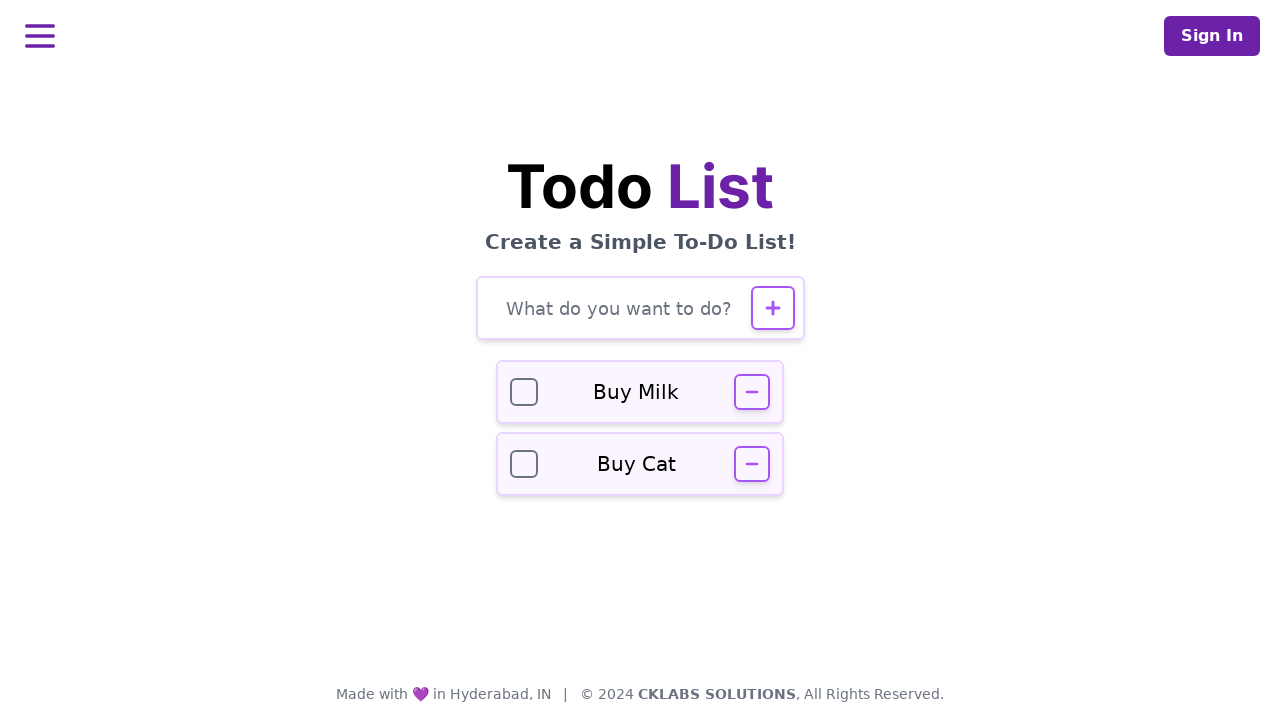

Filled todo input with 'Buy groceries' on #todo-input
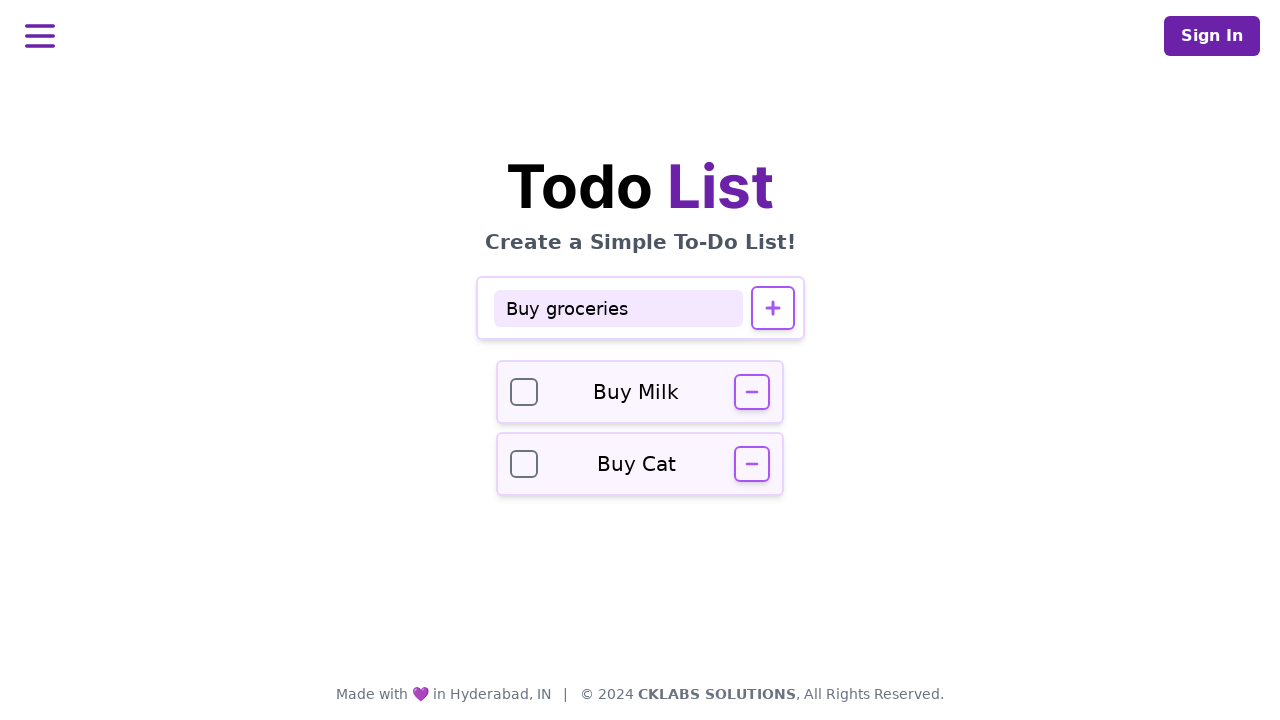

Clicked add button to create first task at (772, 308) on svg.h-6.w-6
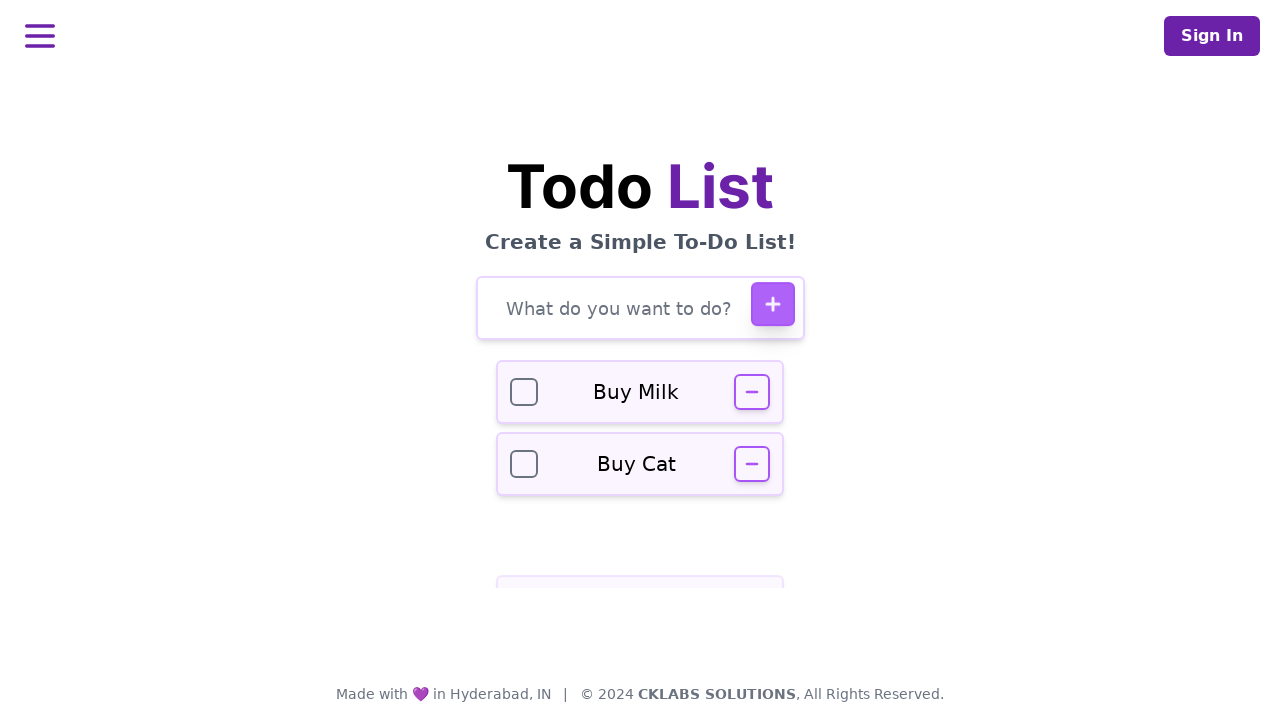

Filled todo input with 'Clean the house' on #todo-input
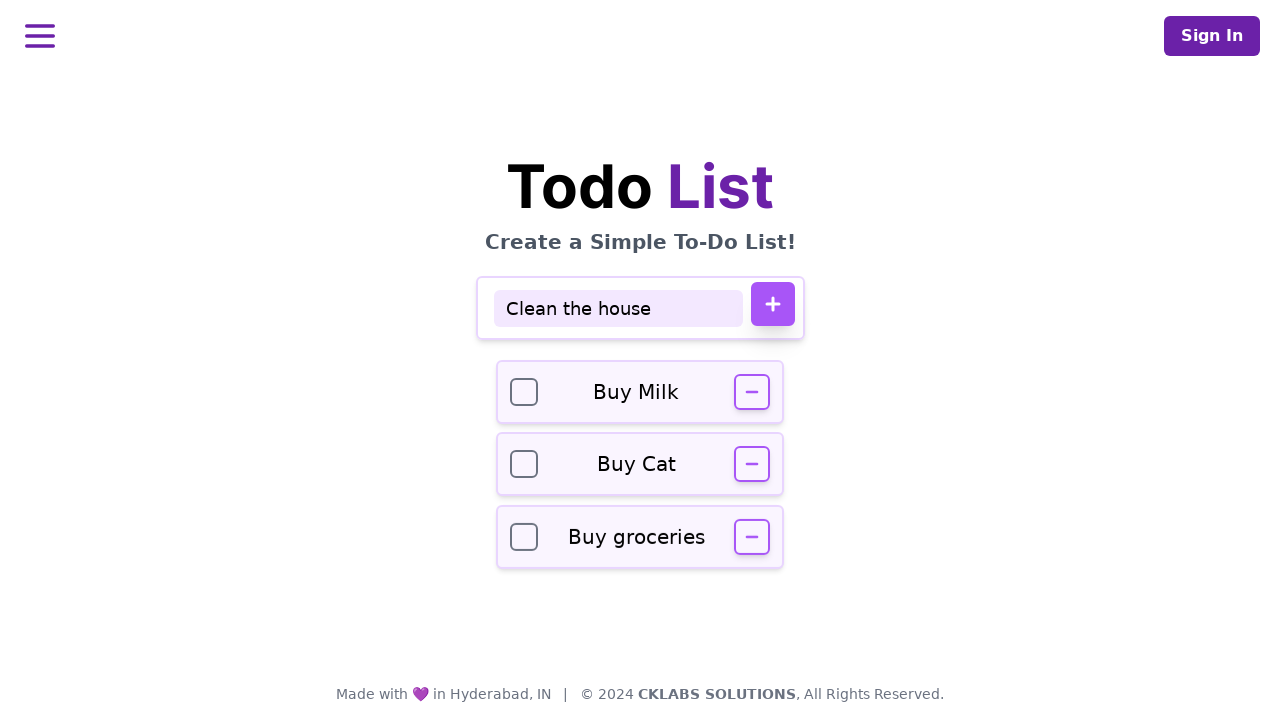

Clicked add button to create second task at (772, 304) on svg.h-6.w-6
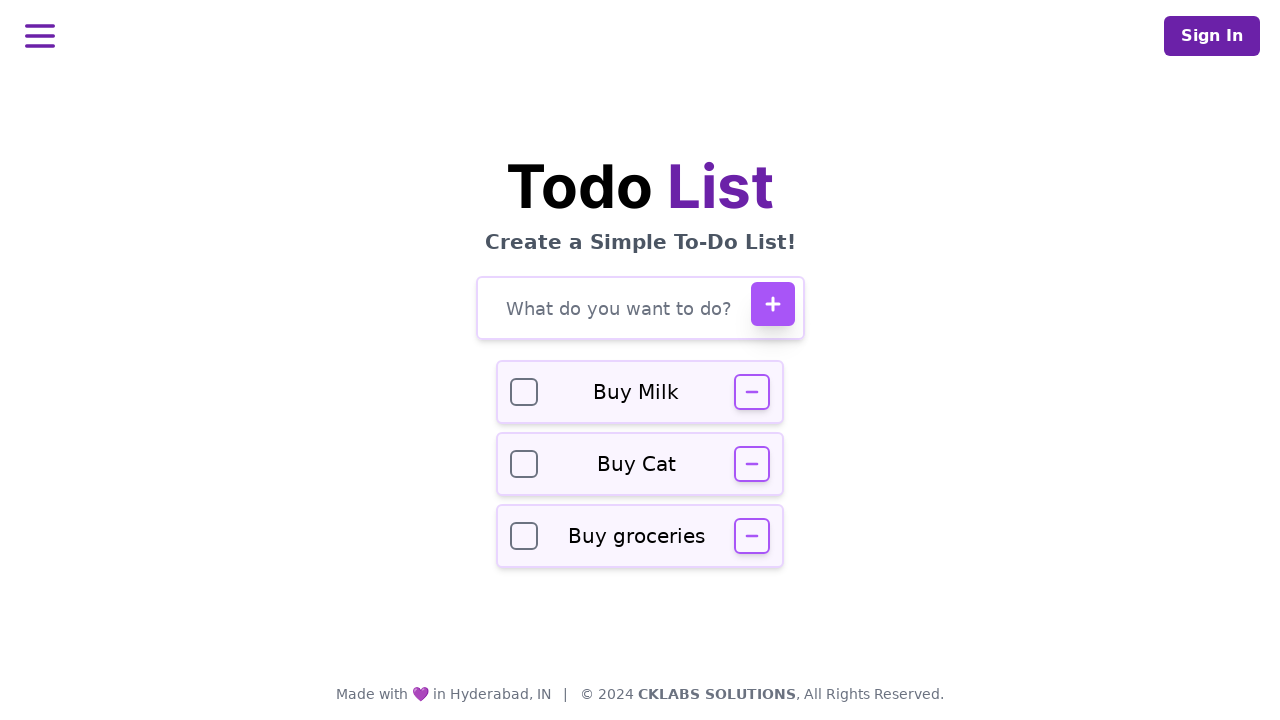

Filled todo input with 'Finish homework' on #todo-input
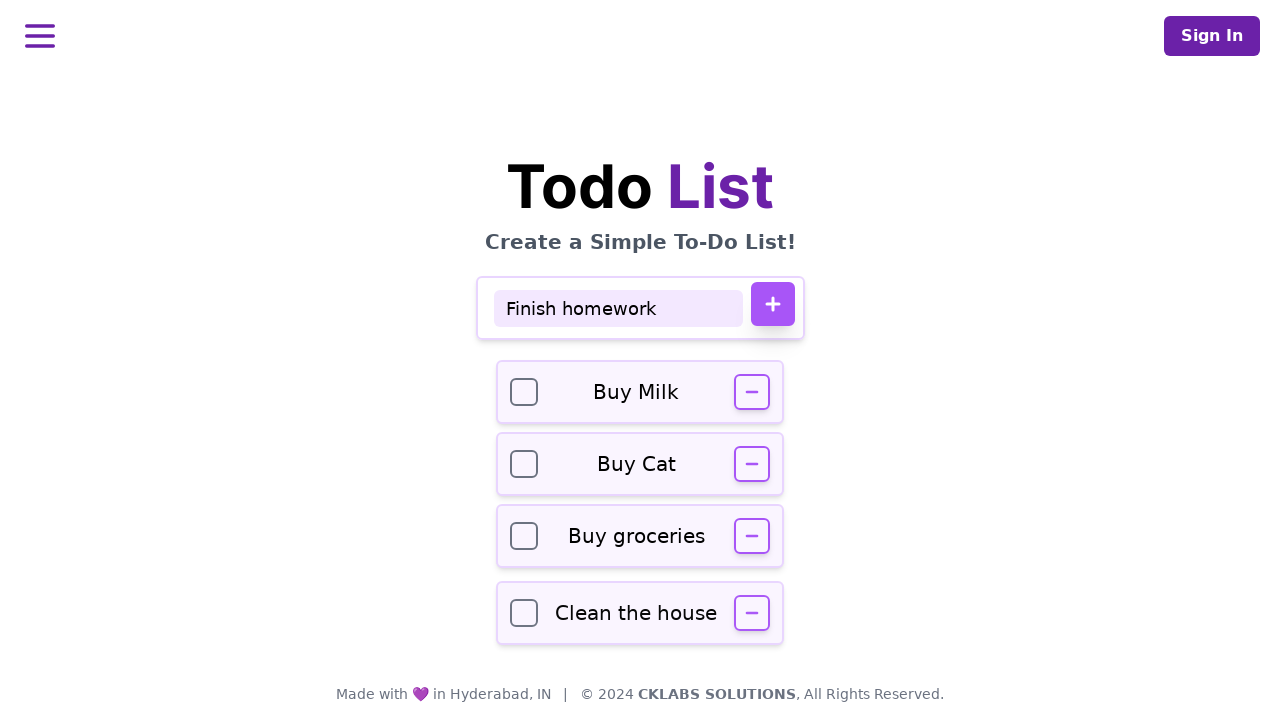

Clicked add button to create third task at (772, 304) on svg.h-6.w-6
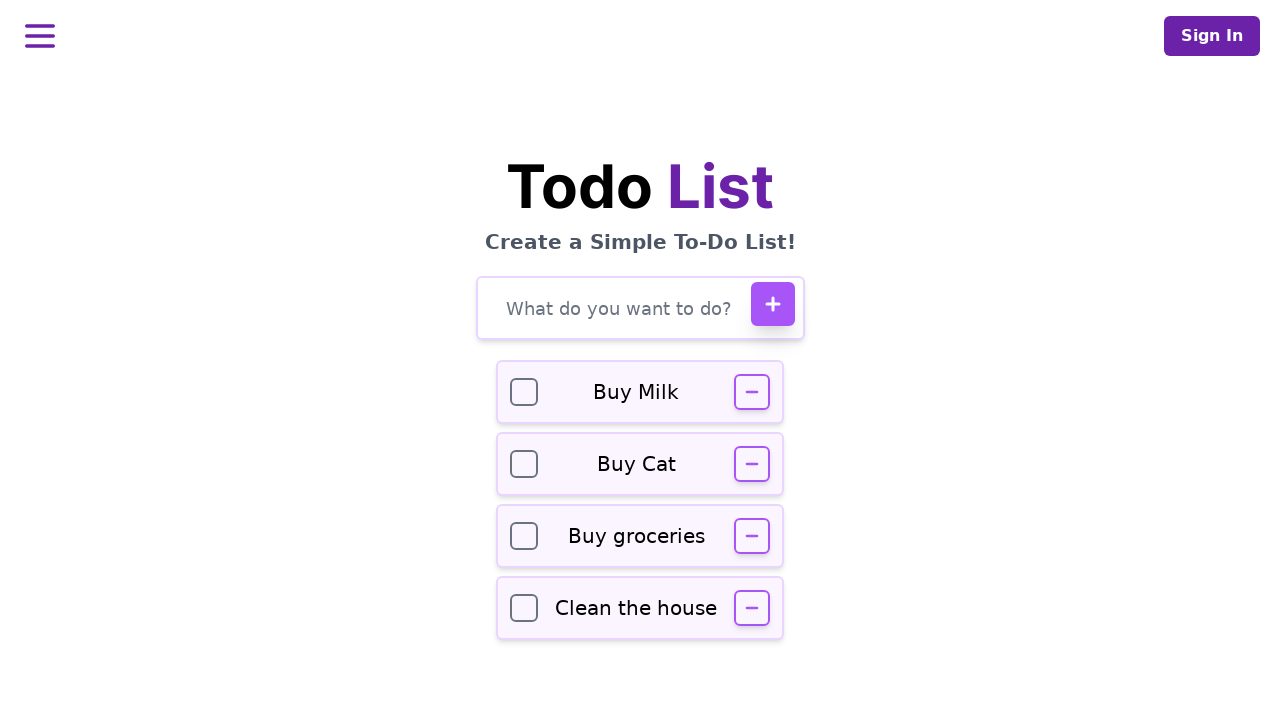

Third task checkbox became visible
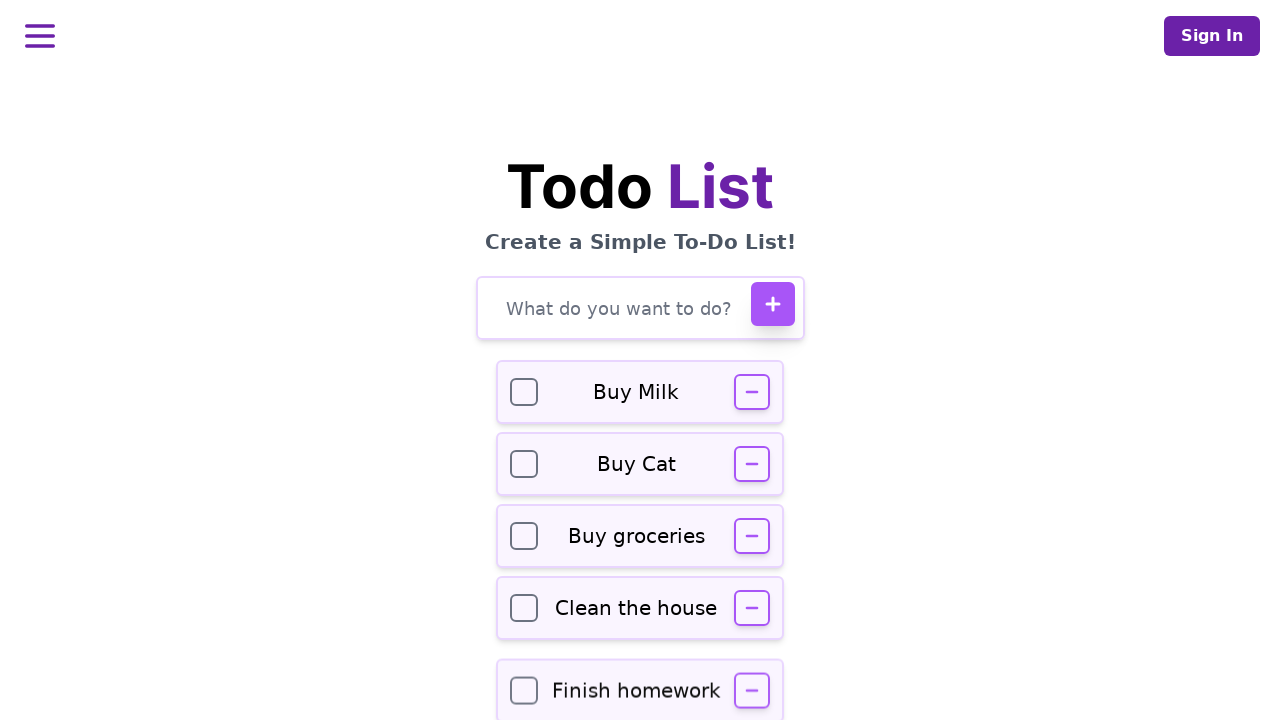

Clicked checkbox to mark third task as complete at (524, 536) on xpath=//ul[contains(@class, 'mt-5')]/li[3]//input[@type='checkbox']
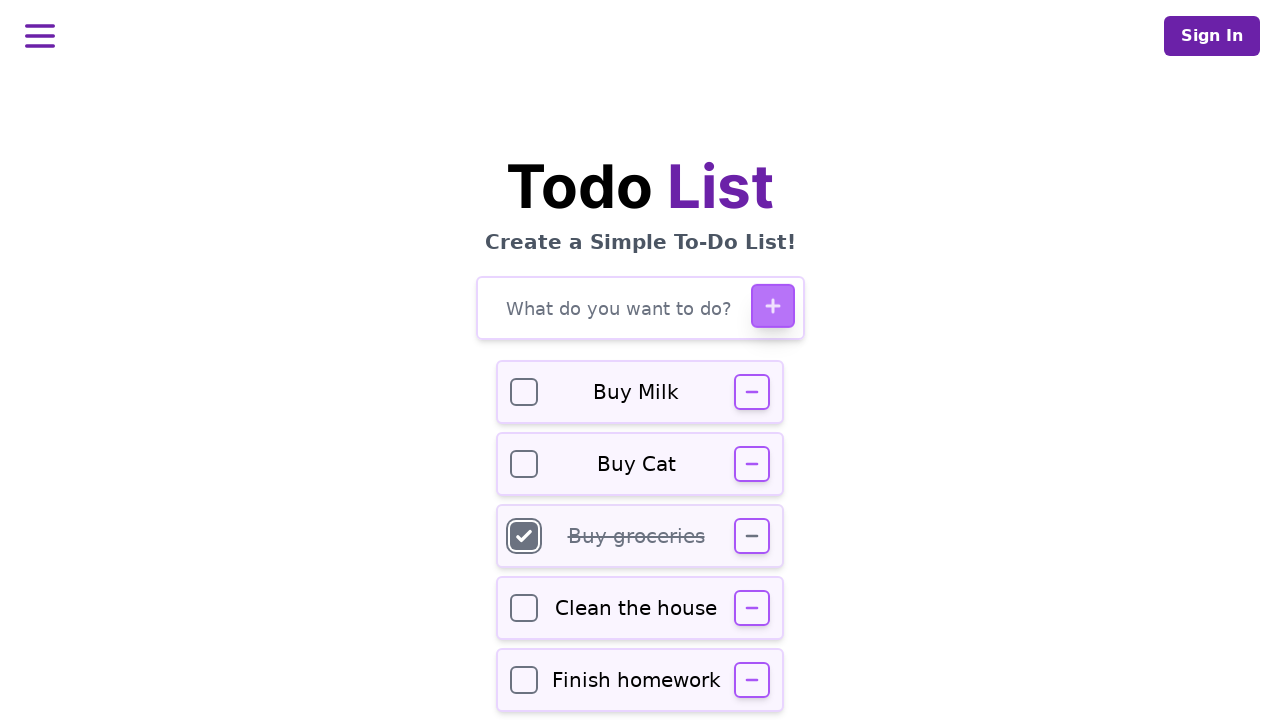

Third task text element is visible
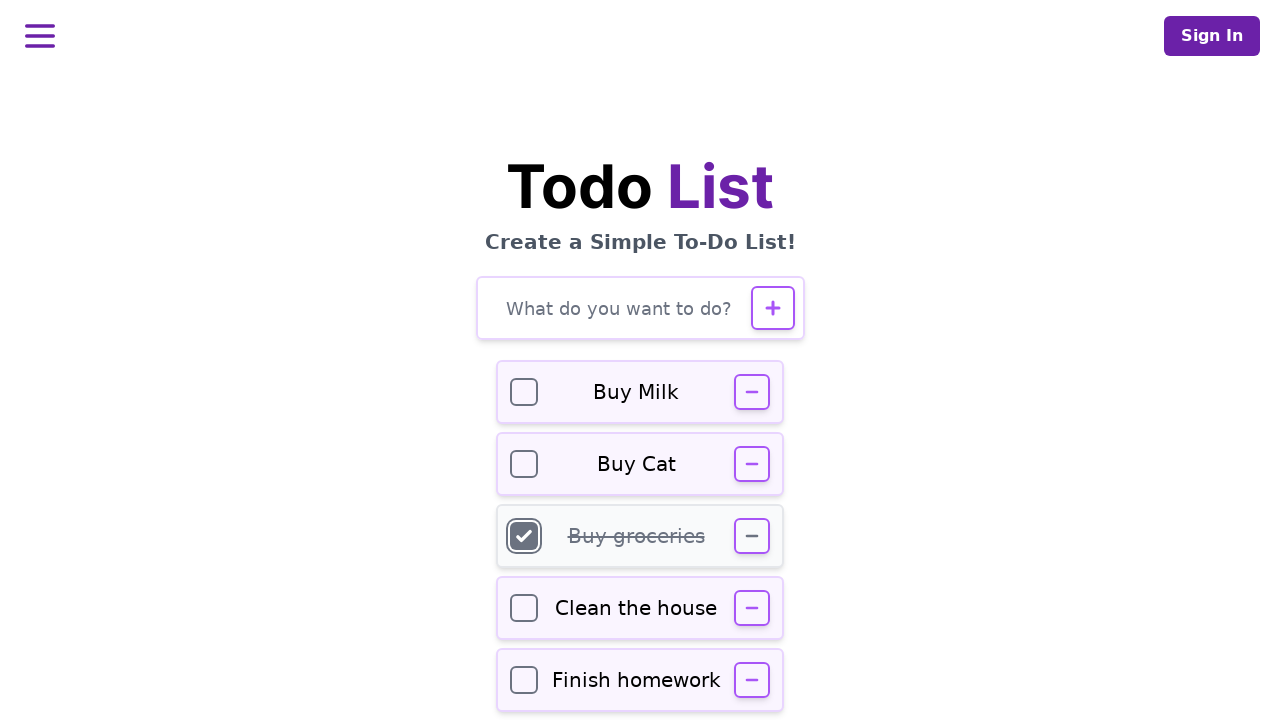

Clicked button to remove third task at (752, 536) on xpath=//ul[contains(@class, 'mt-5')]/li[3]//button
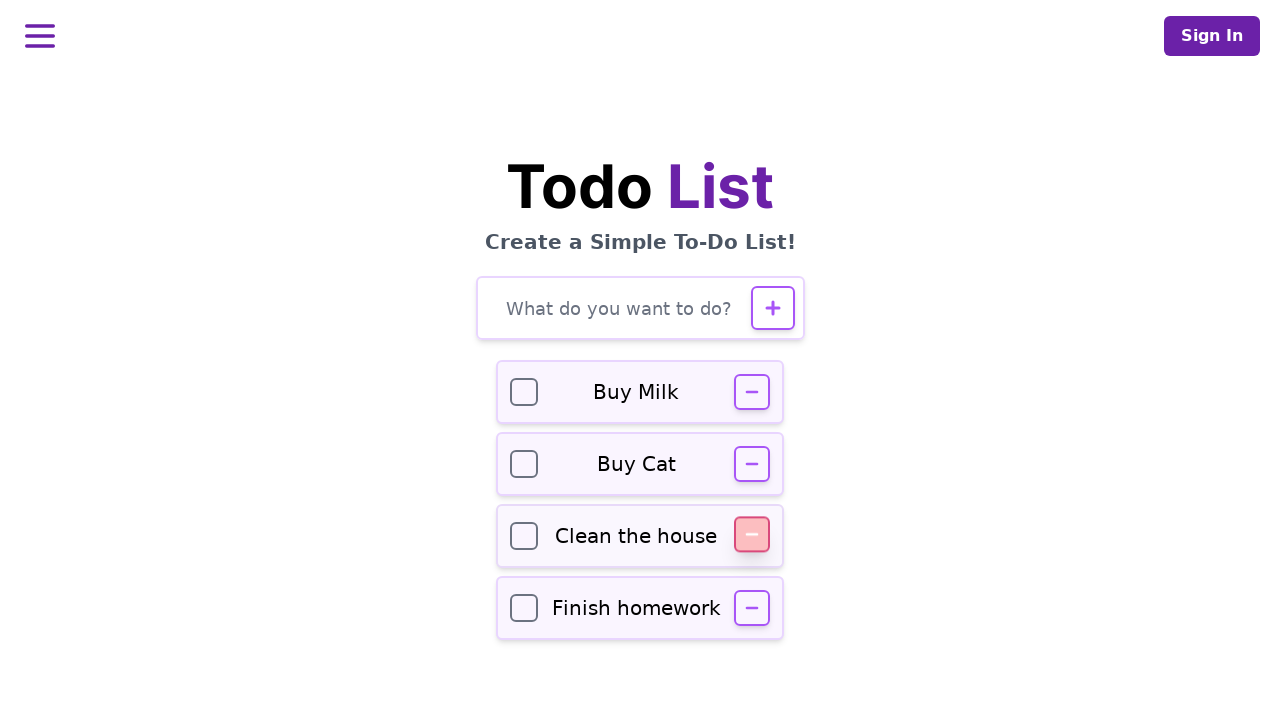

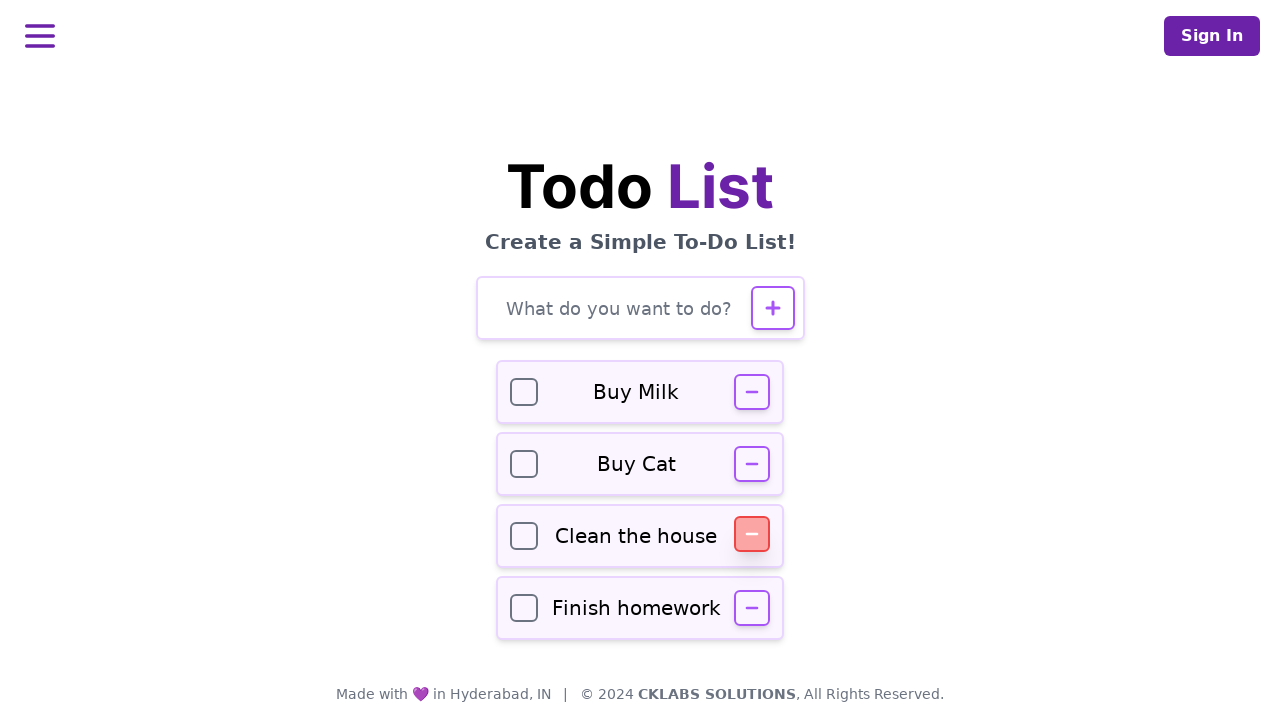